Tests file download functionality by clicking a download link and verifying the file downloads successfully

Starting URL: https://testcenter.techproeducation.com/index.php?page=file-download

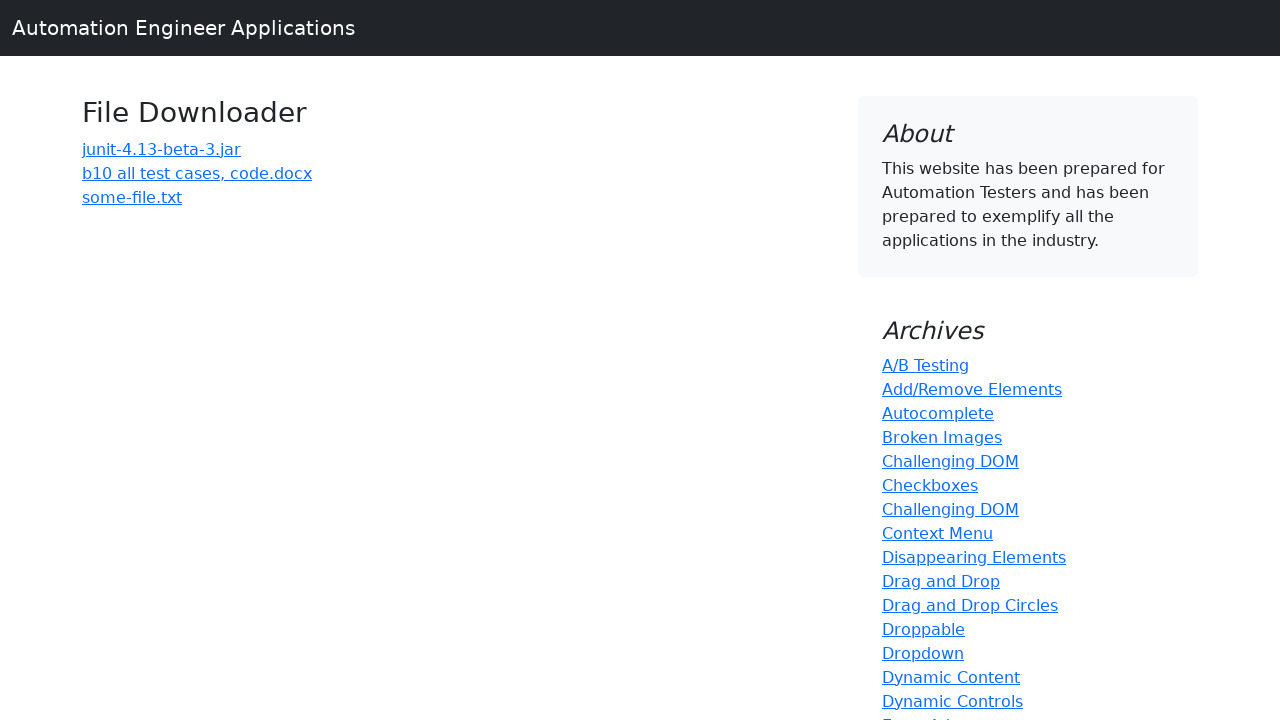

Navigated to file download test page
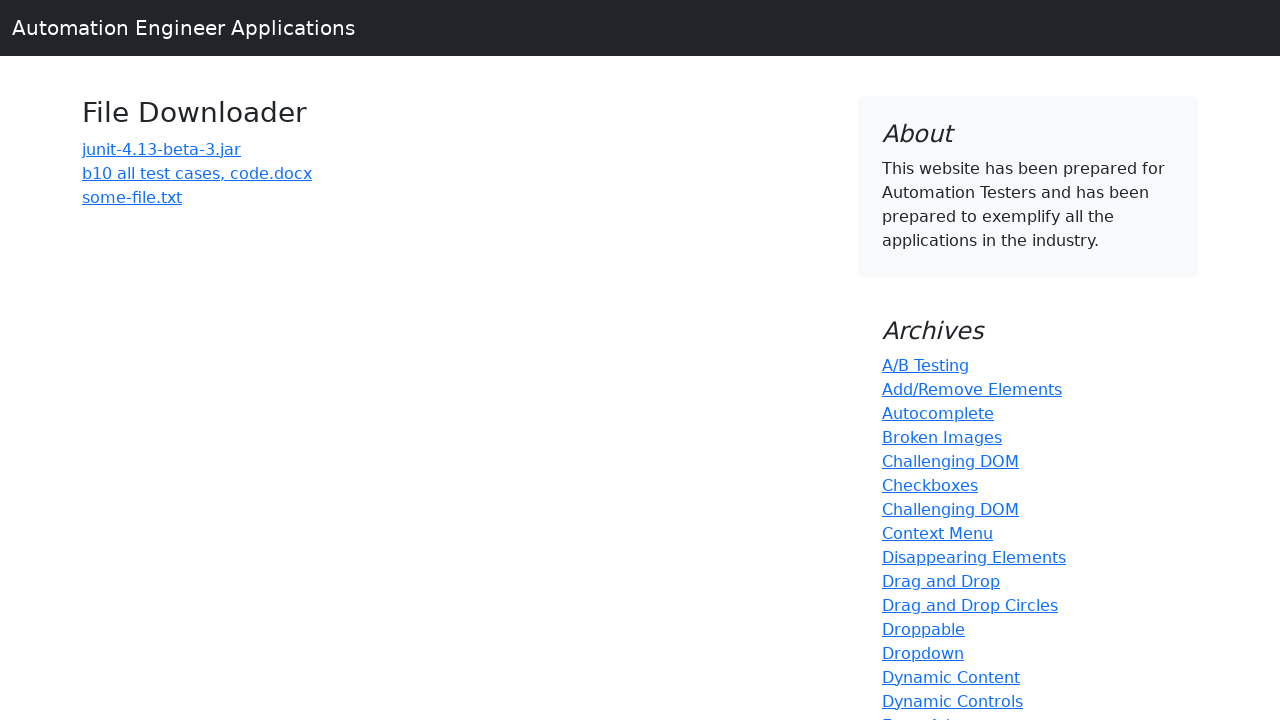

Clicked on 'b10 all test cases' download link at (197, 173) on text=b10 all test cases
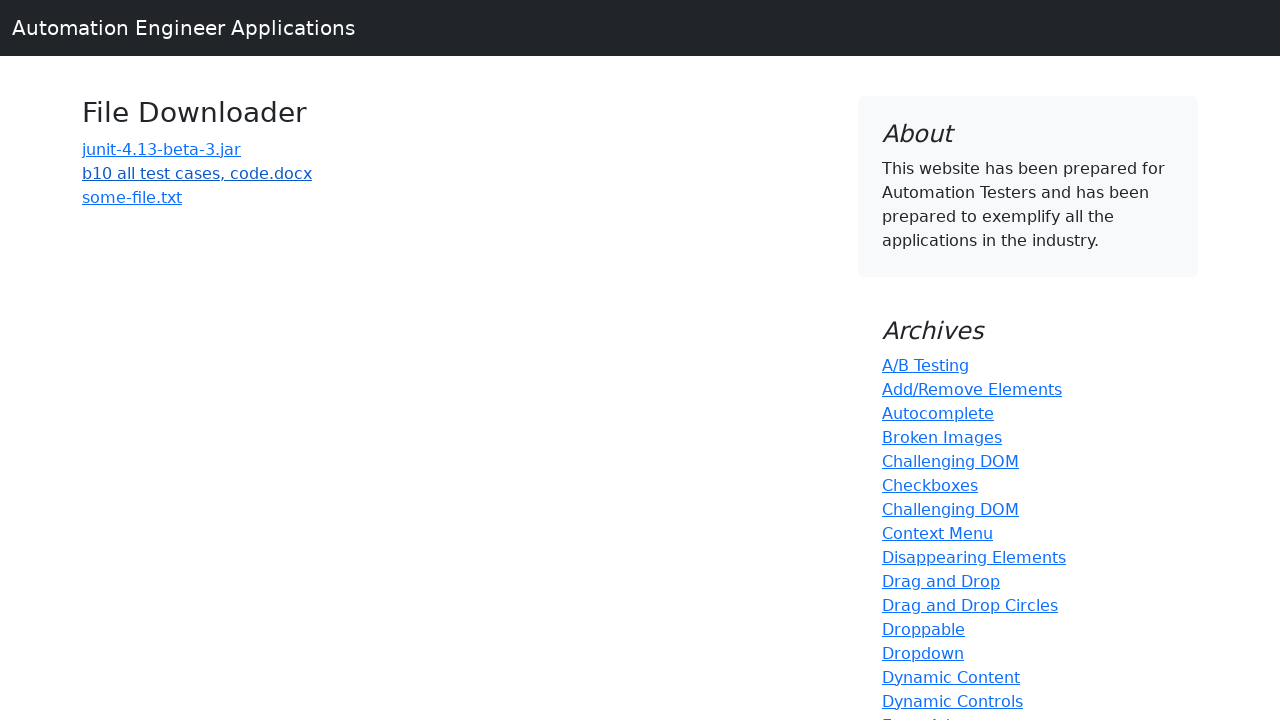

Initiated file download and waiting for completion at (197, 173) on text=b10 all test cases
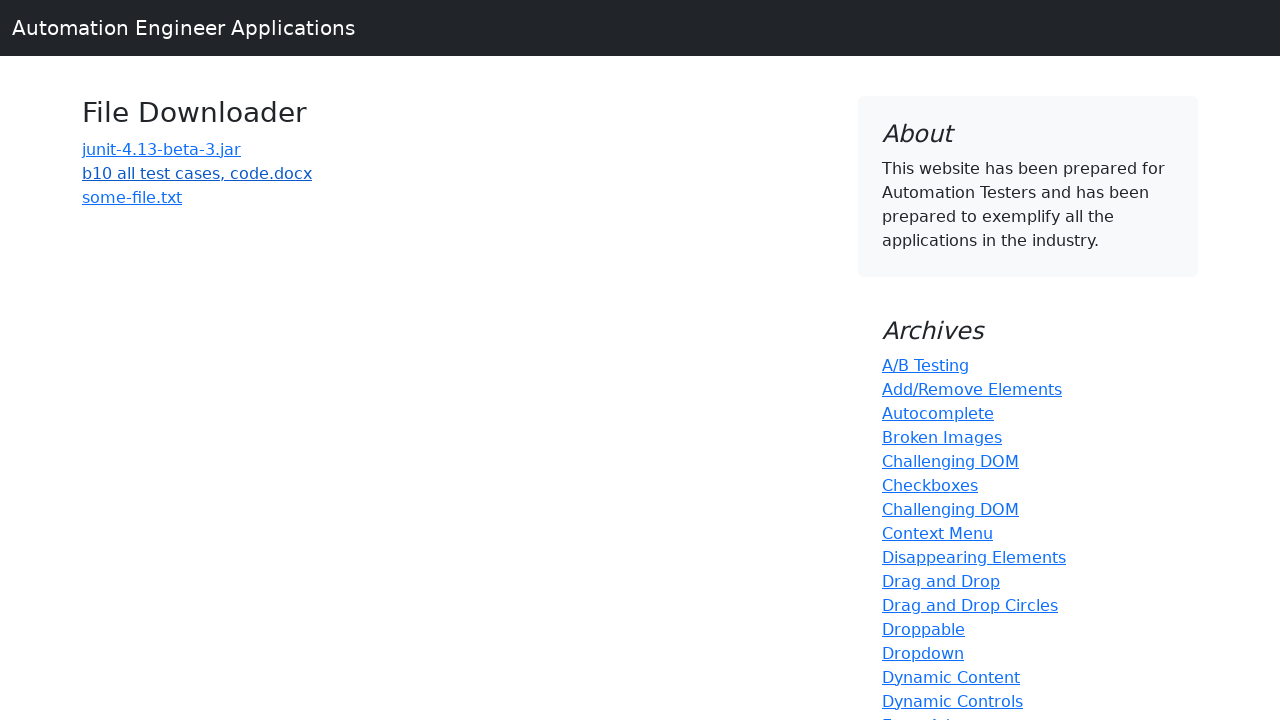

File download object obtained
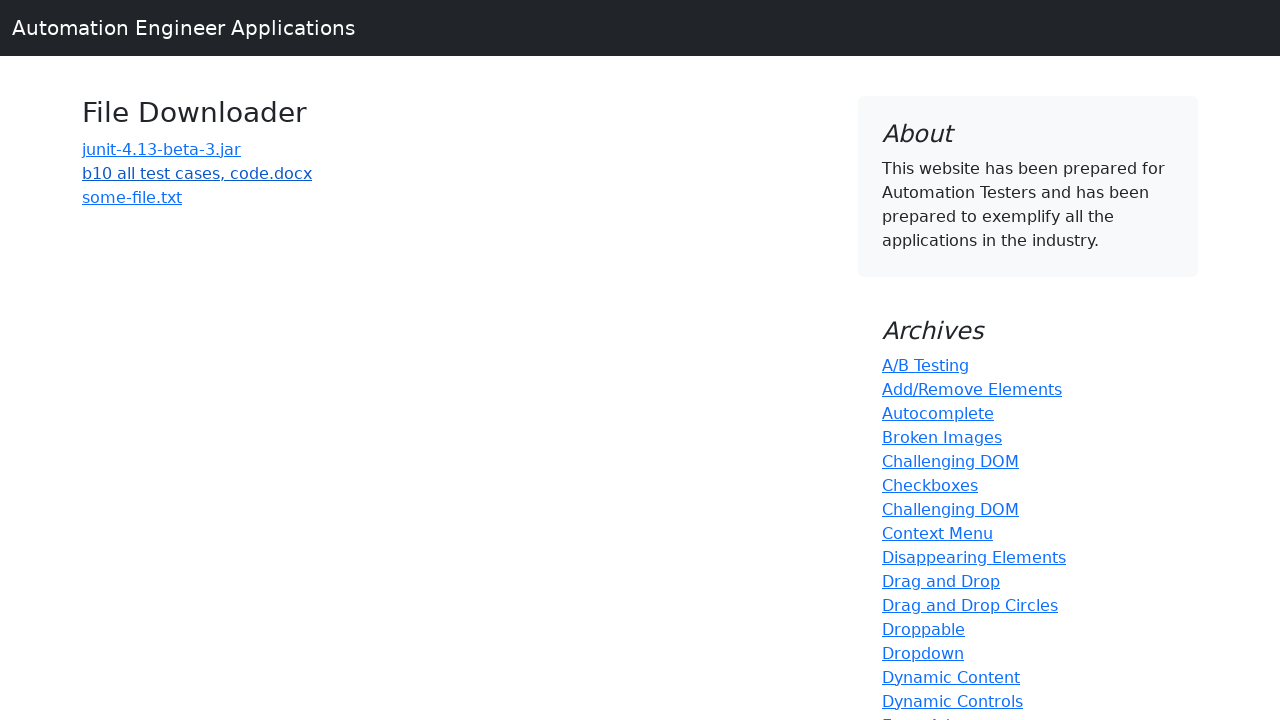

Verified that file downloaded successfully without errors
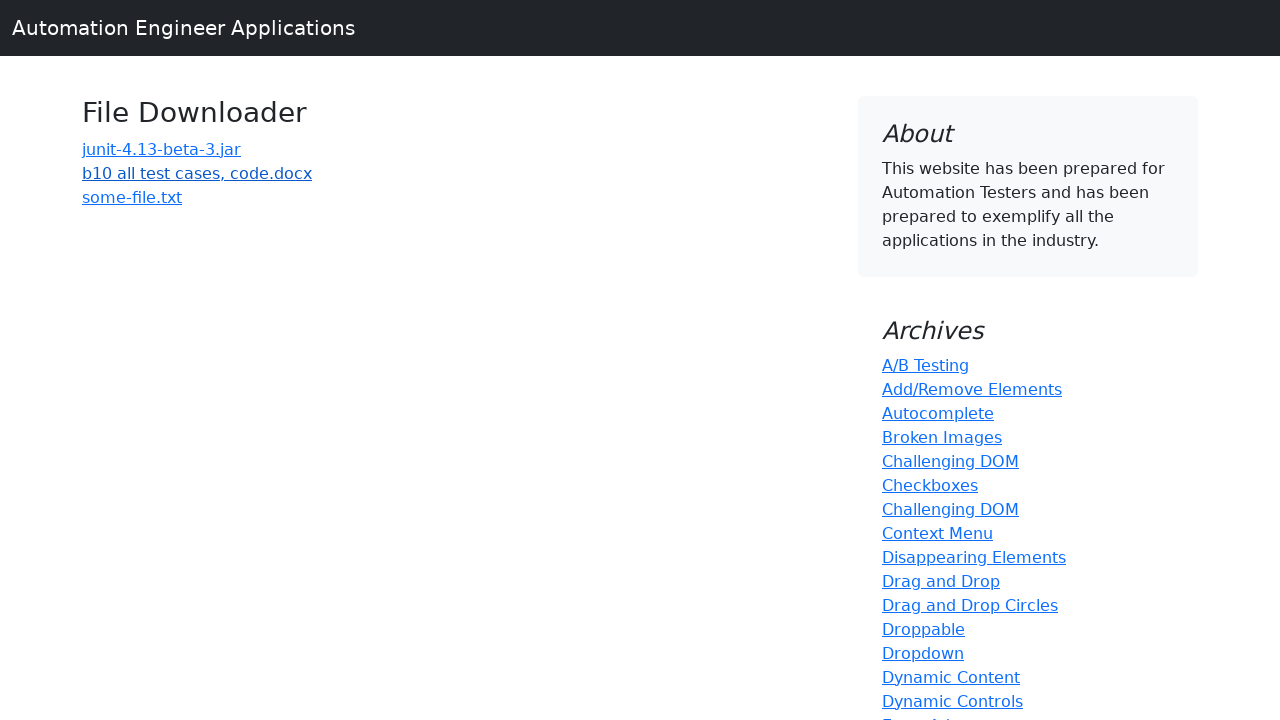

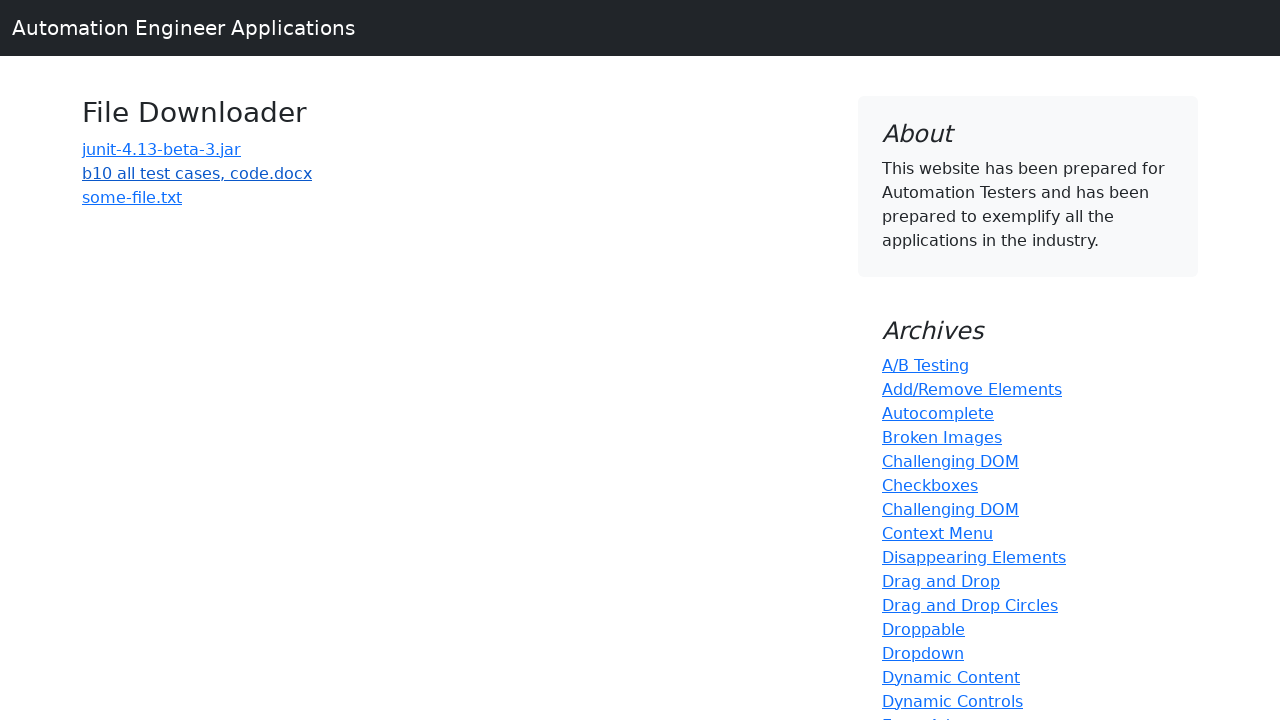